Tests dynamic data loading functionality by clicking a "Get New User" button and waiting for user information (First Name) to appear on the page.

Starting URL: https://syntaxprojects.com/dynamic-data-loading-demo.php

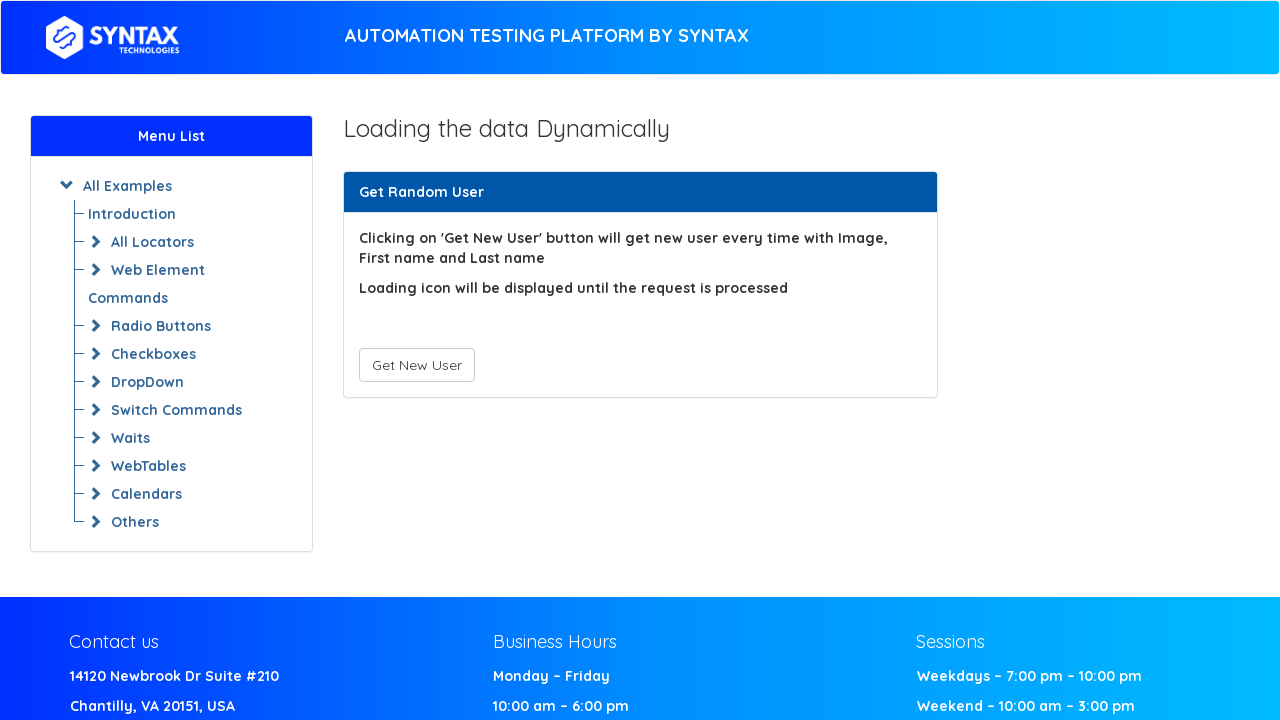

Clicked 'Get New User' button to trigger dynamic data loading at (416, 365) on xpath=//button[text()='Get New User']
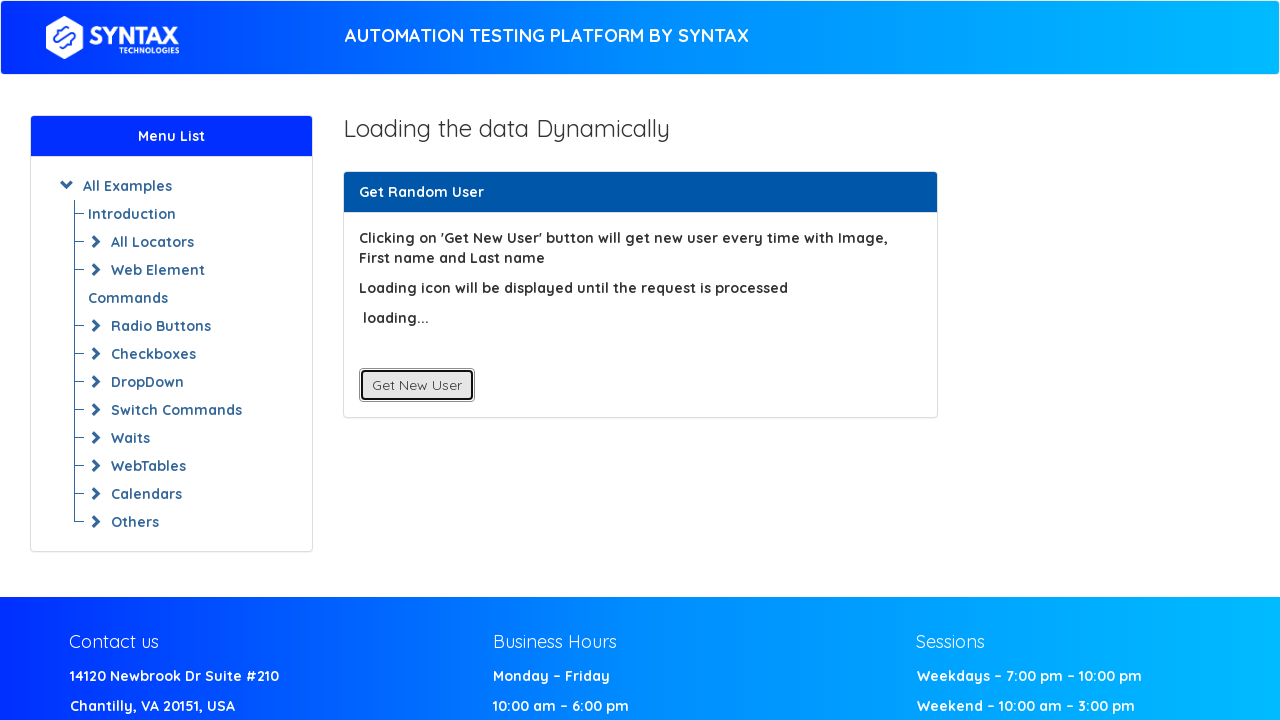

User information with First Name field appeared on page
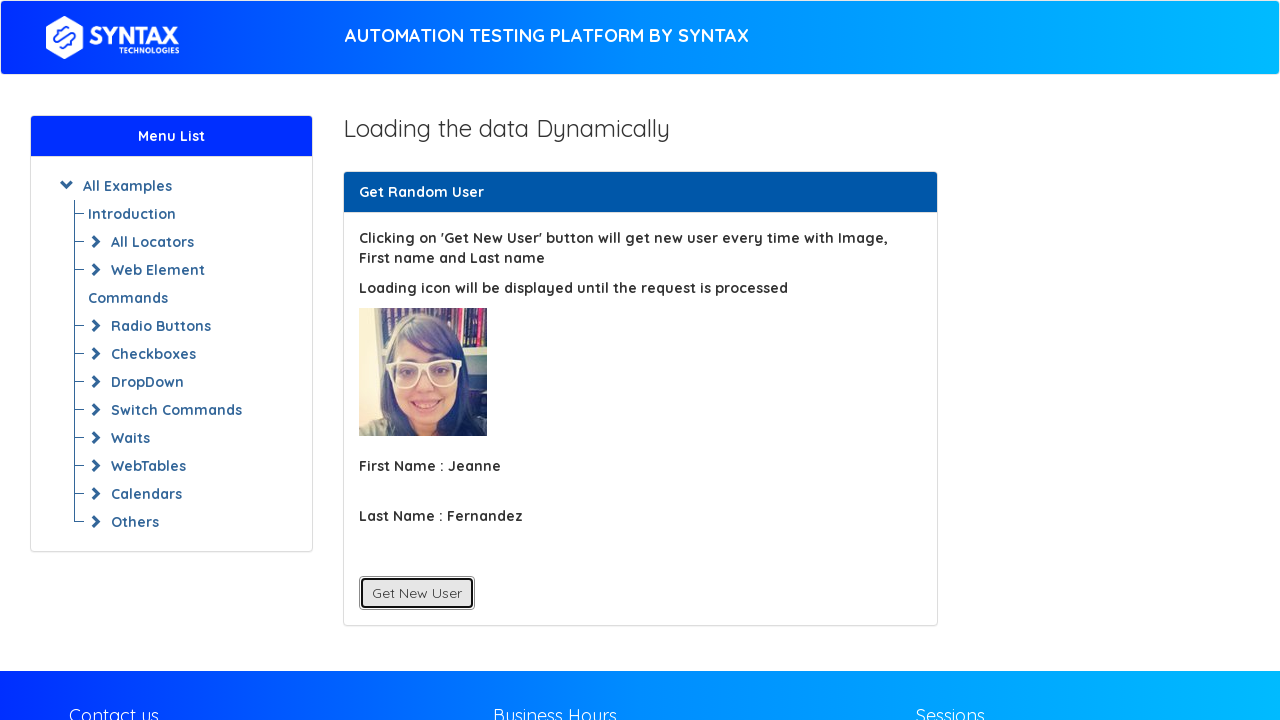

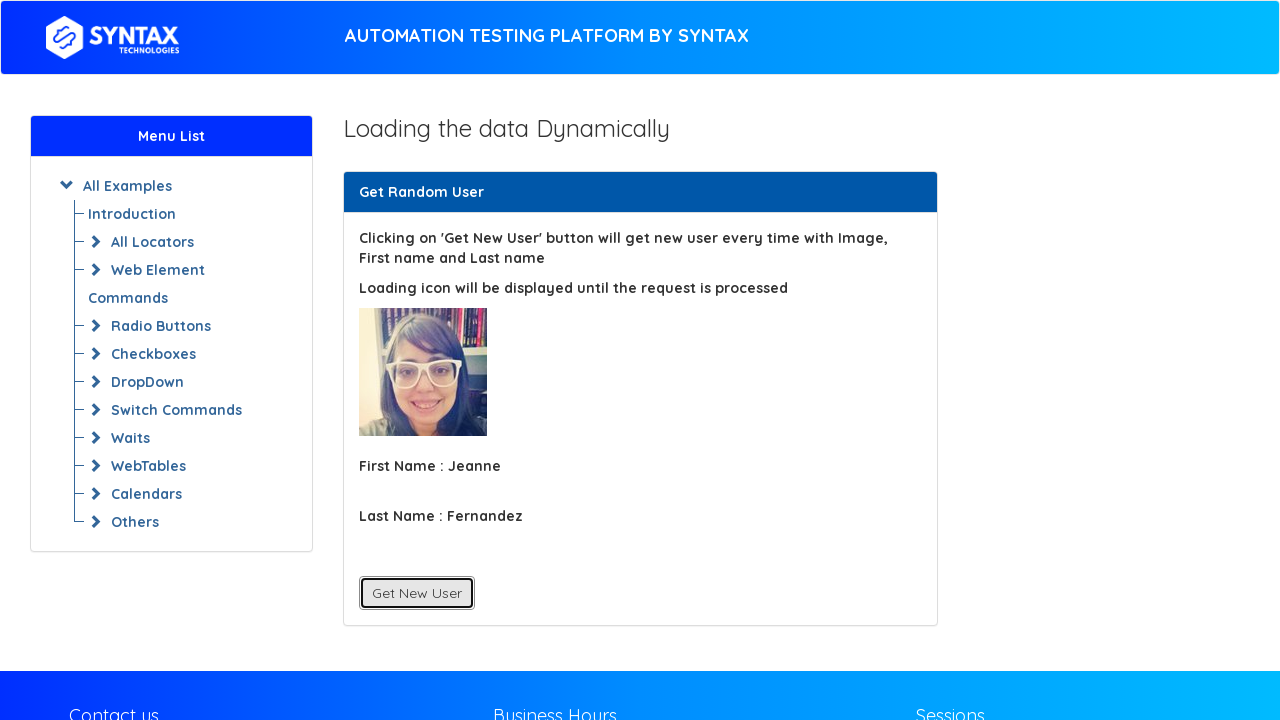